Tests JavaScript prompt alert functionality by clicking the prompt button, entering text, and accepting the alert

Starting URL: https://the-internet.herokuapp.com/javascript_alerts

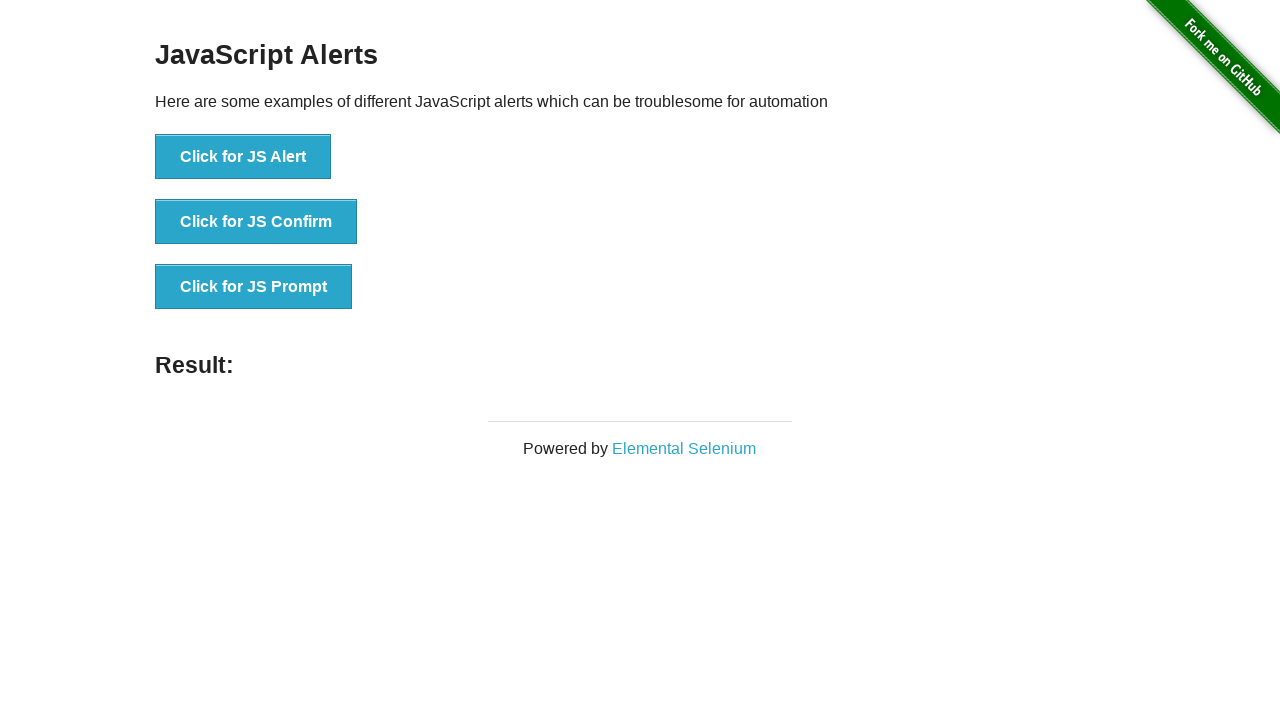

Clicked the JavaScript prompt button at (254, 287) on xpath=//button[text()='Click for JS Prompt']
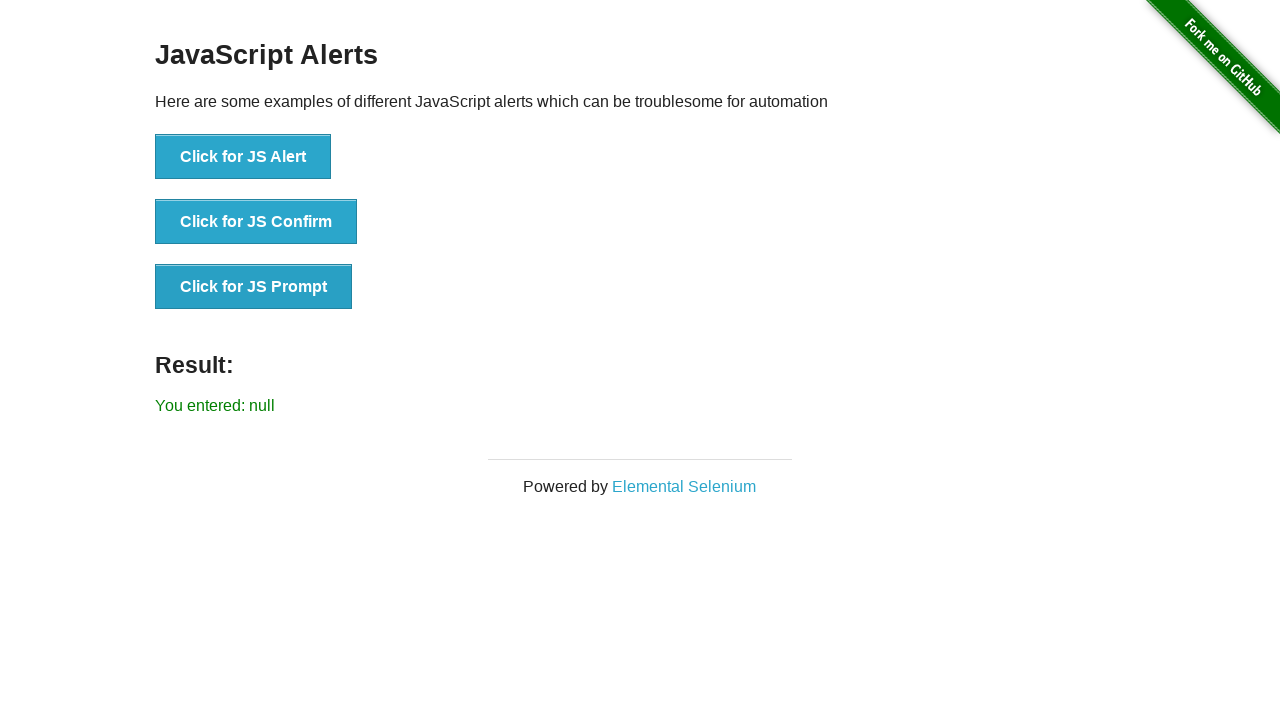

Set up dialog handler to accept prompt with text 'Hello boi'
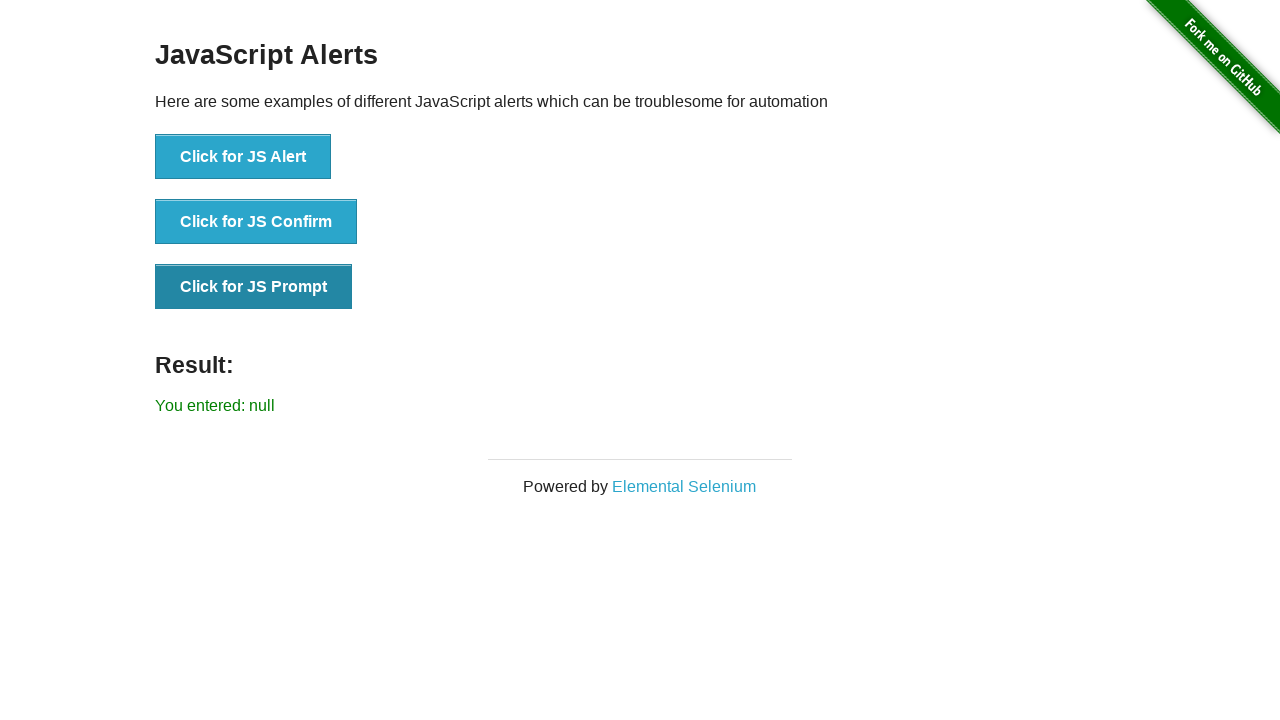

Clicked the JavaScript prompt button again to trigger and handle the dialog at (254, 287) on xpath=//button[text()='Click for JS Prompt']
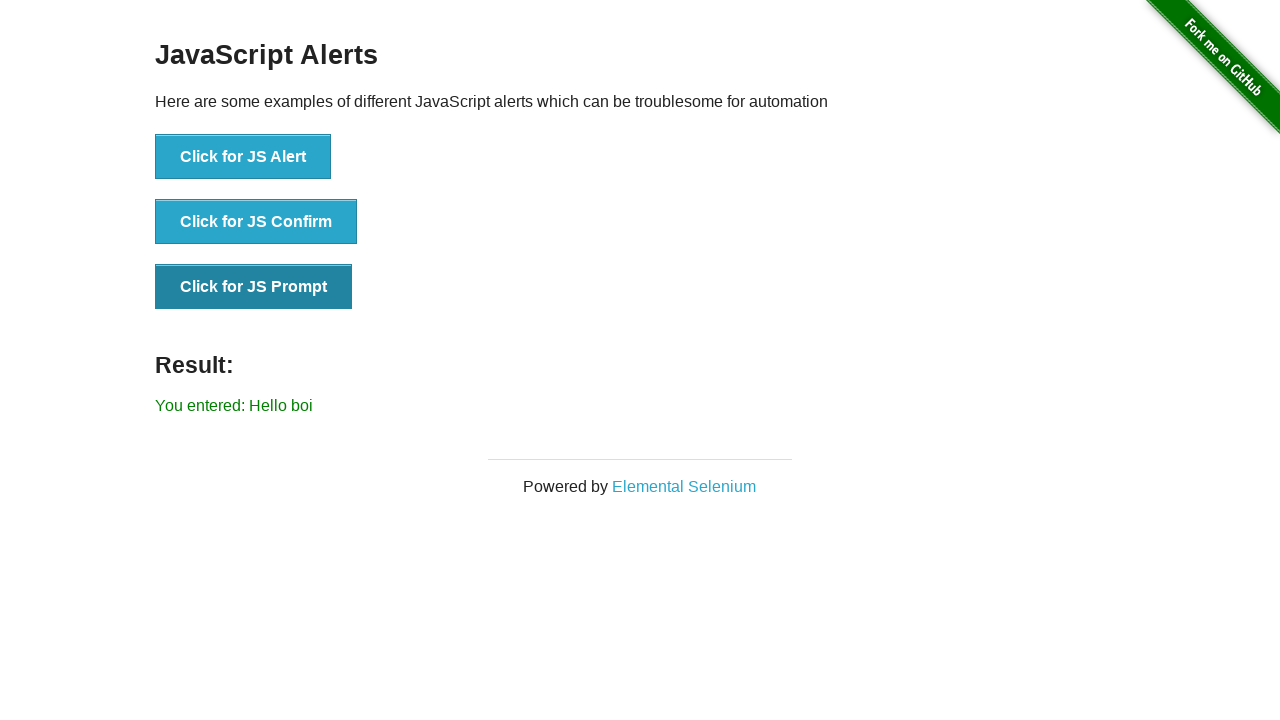

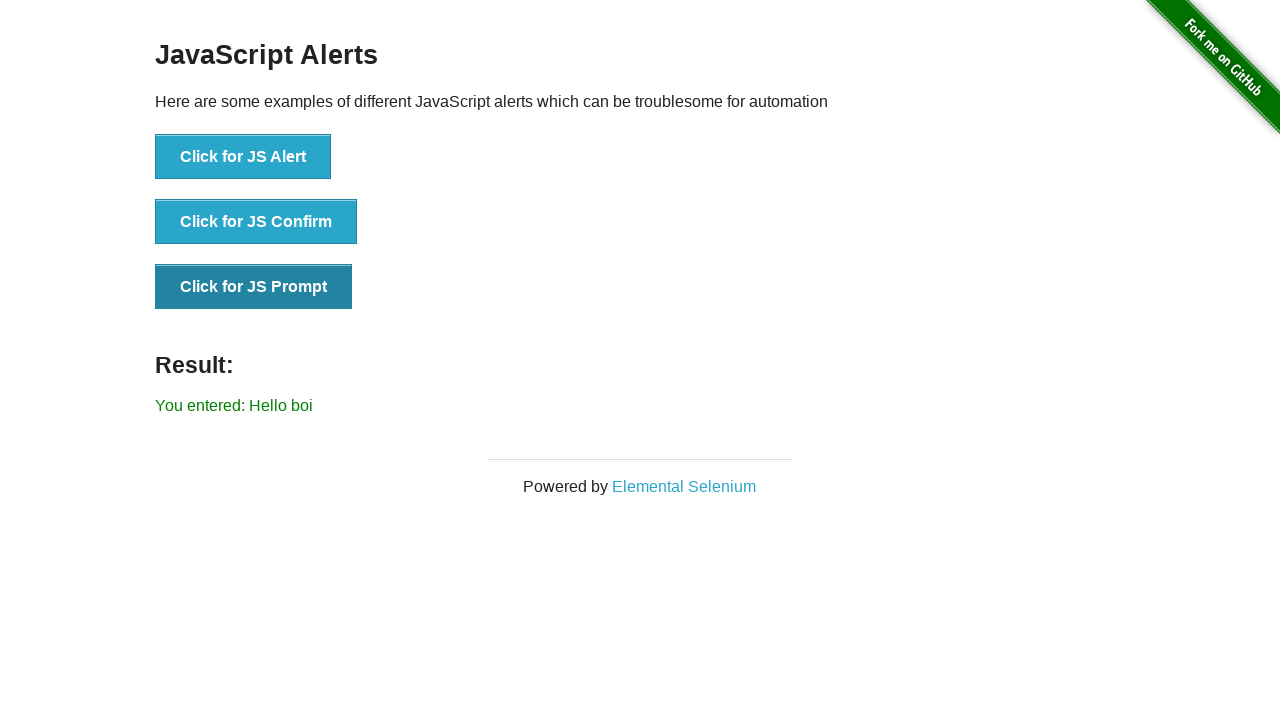